Verifies text content and attributes of elements on the NextBaseCRM login page, including the "Remember me" label and "Forgot password" link

Starting URL: https://login1.nextbasecrm.com/

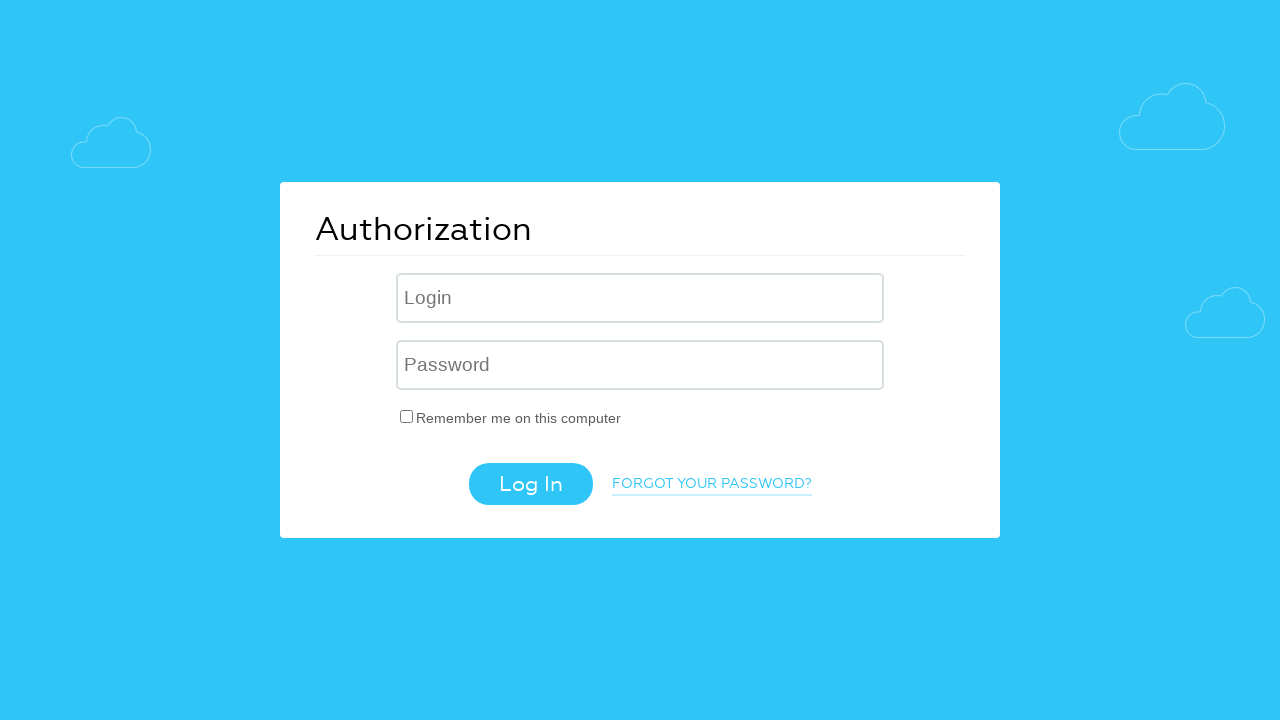

Navigated to NextBaseCRM login page
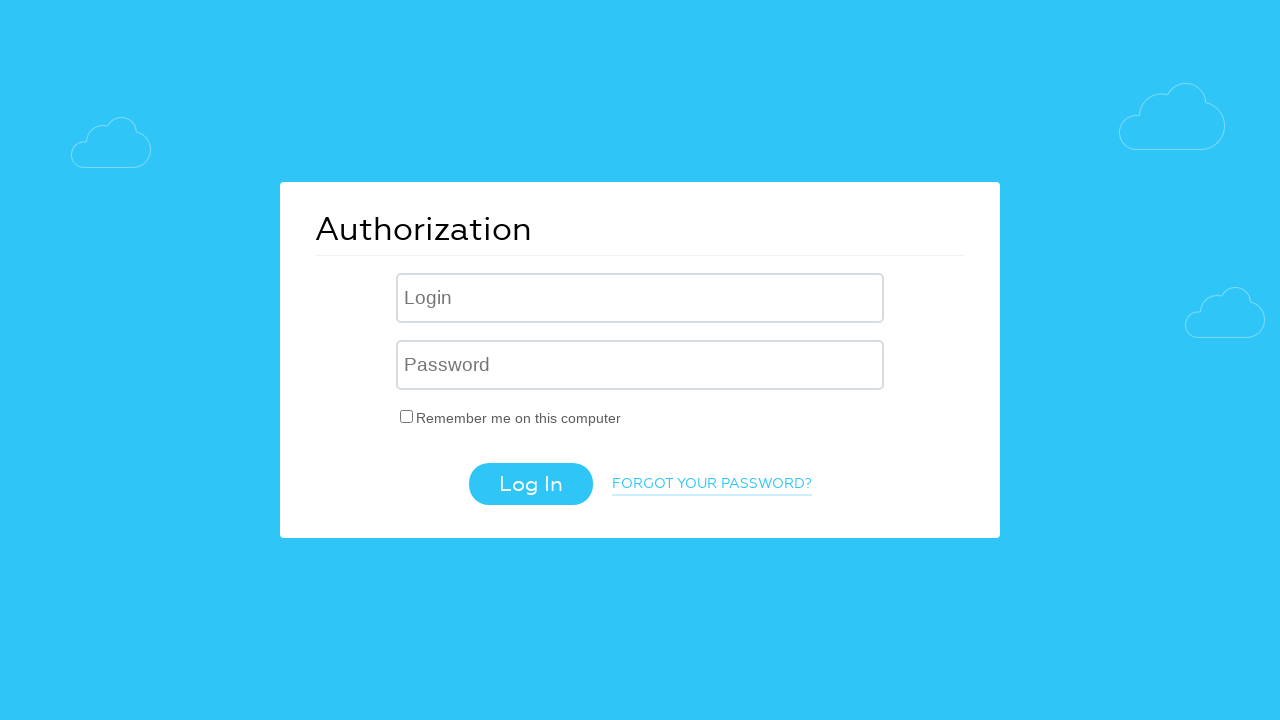

Located 'Remember me' checkbox label
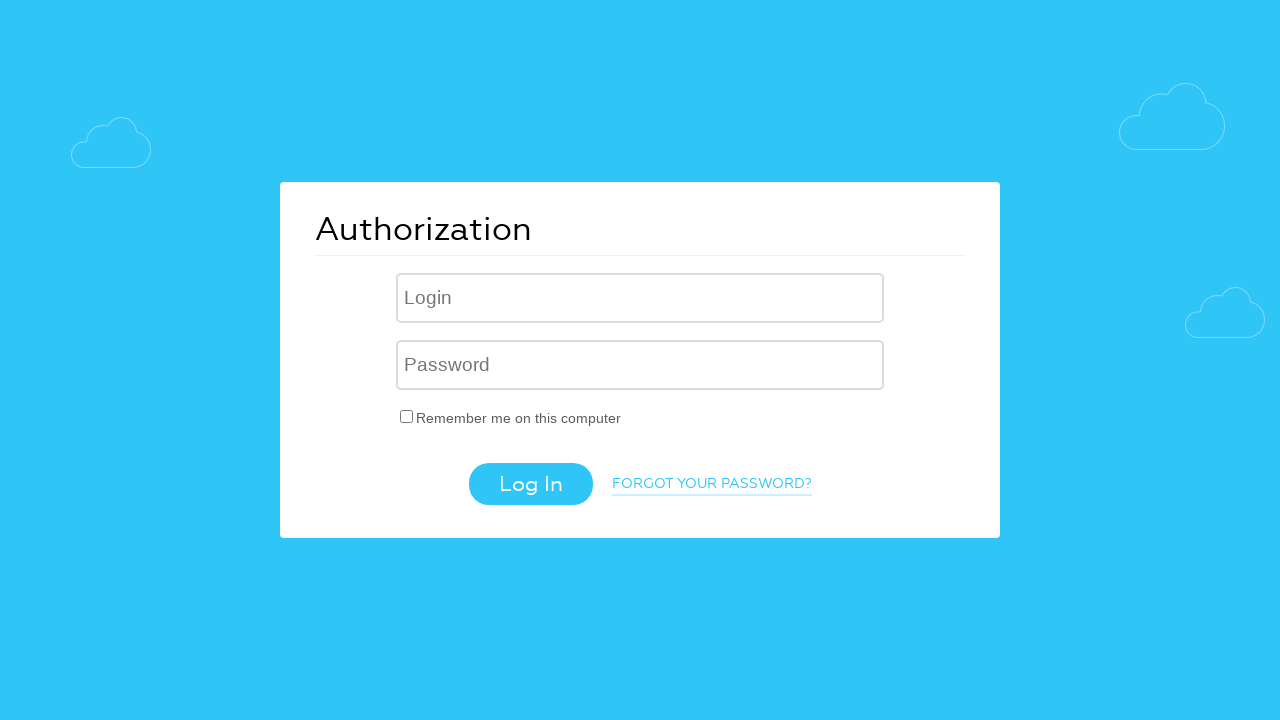

Retrieved 'Remember me' label text: 'Remember me on this computer'
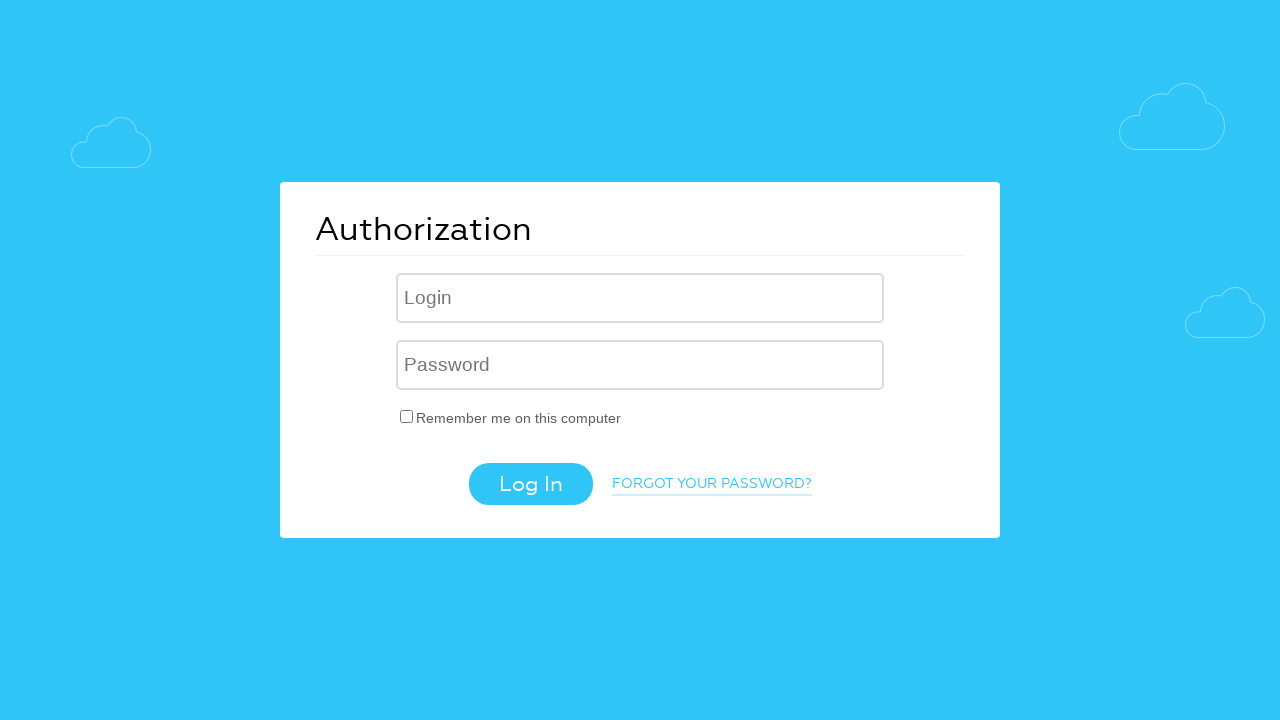

Located 'Forgot password' link
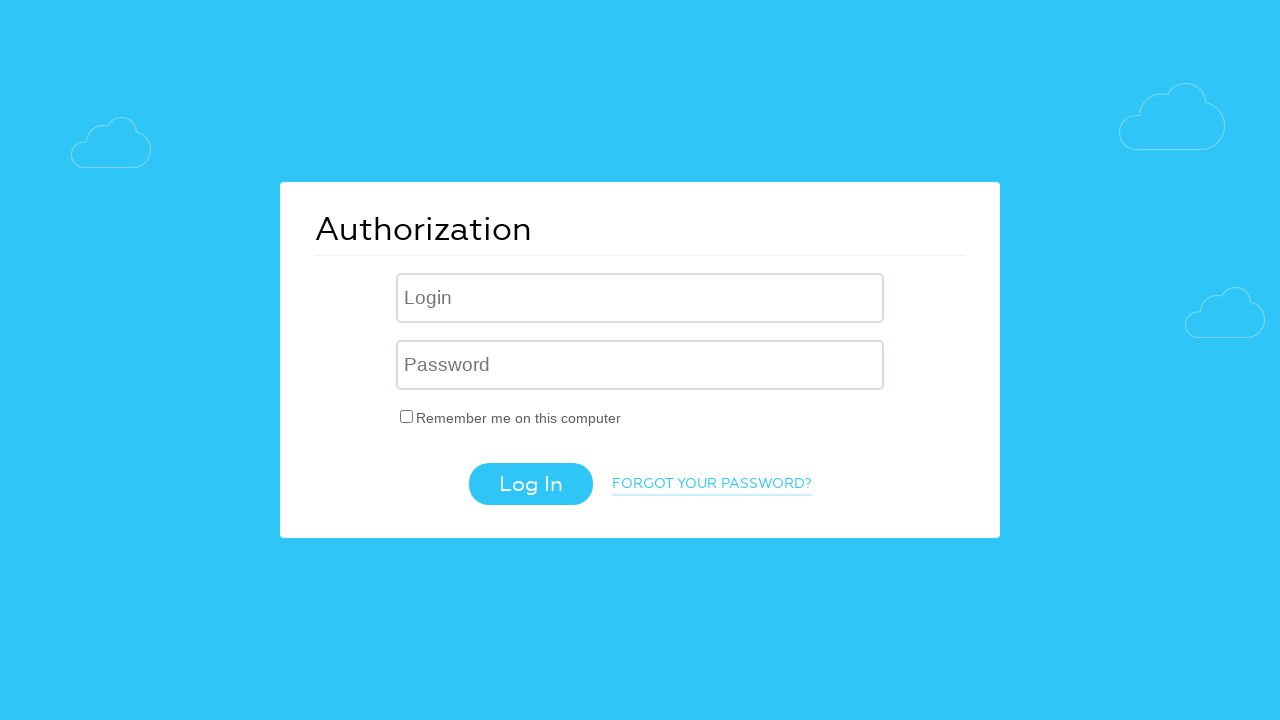

Retrieved 'Forgot password' link text: 'Forgot your password?'
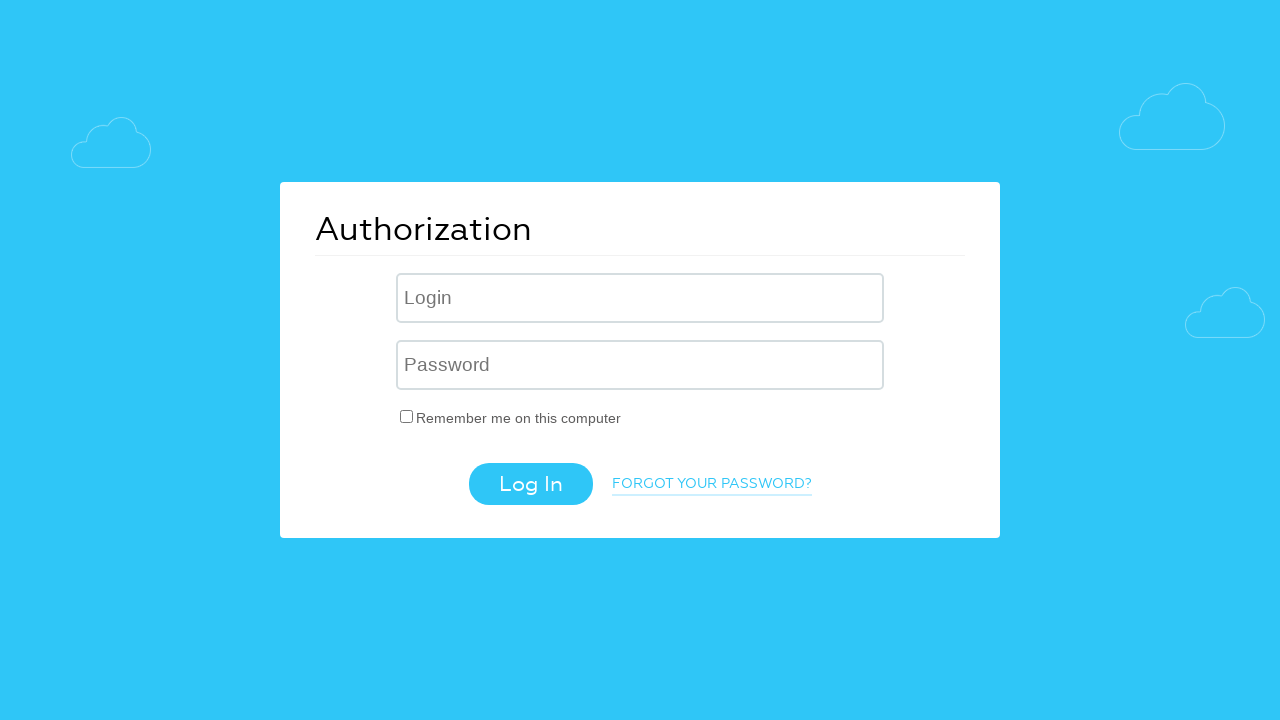

Retrieved 'Forgot password' link href attribute: '/?forgot_password=yes'
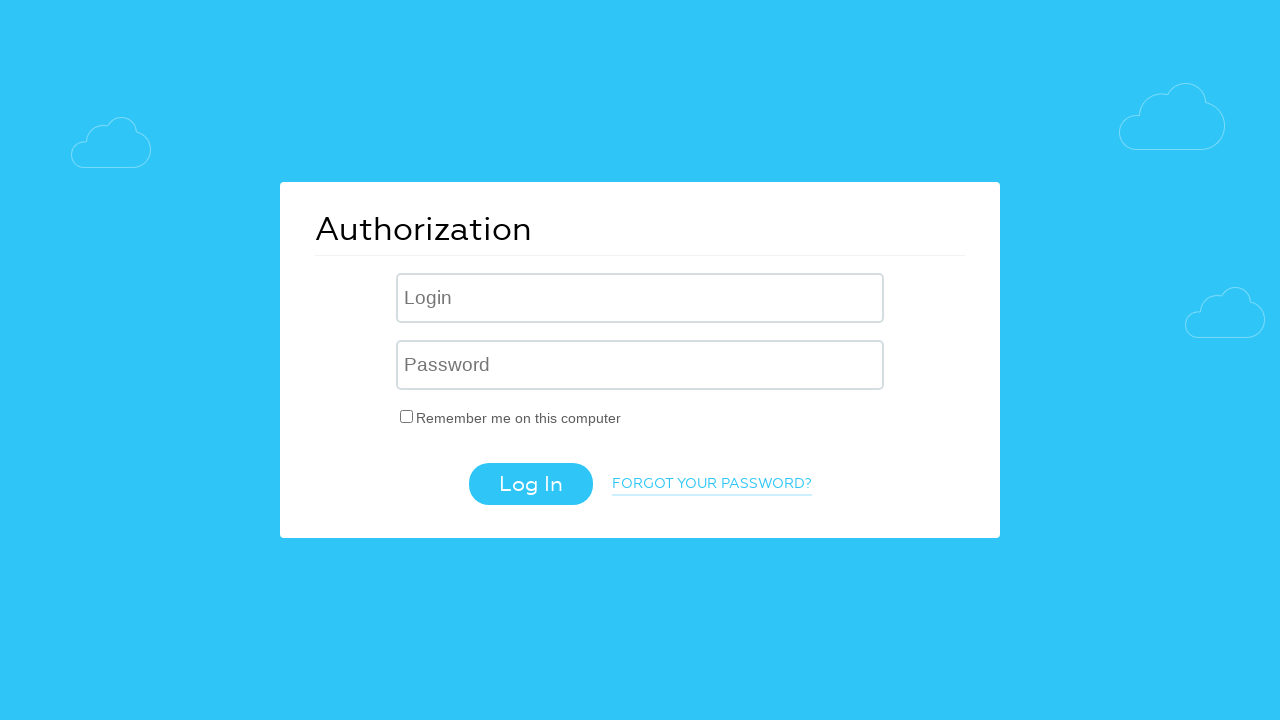

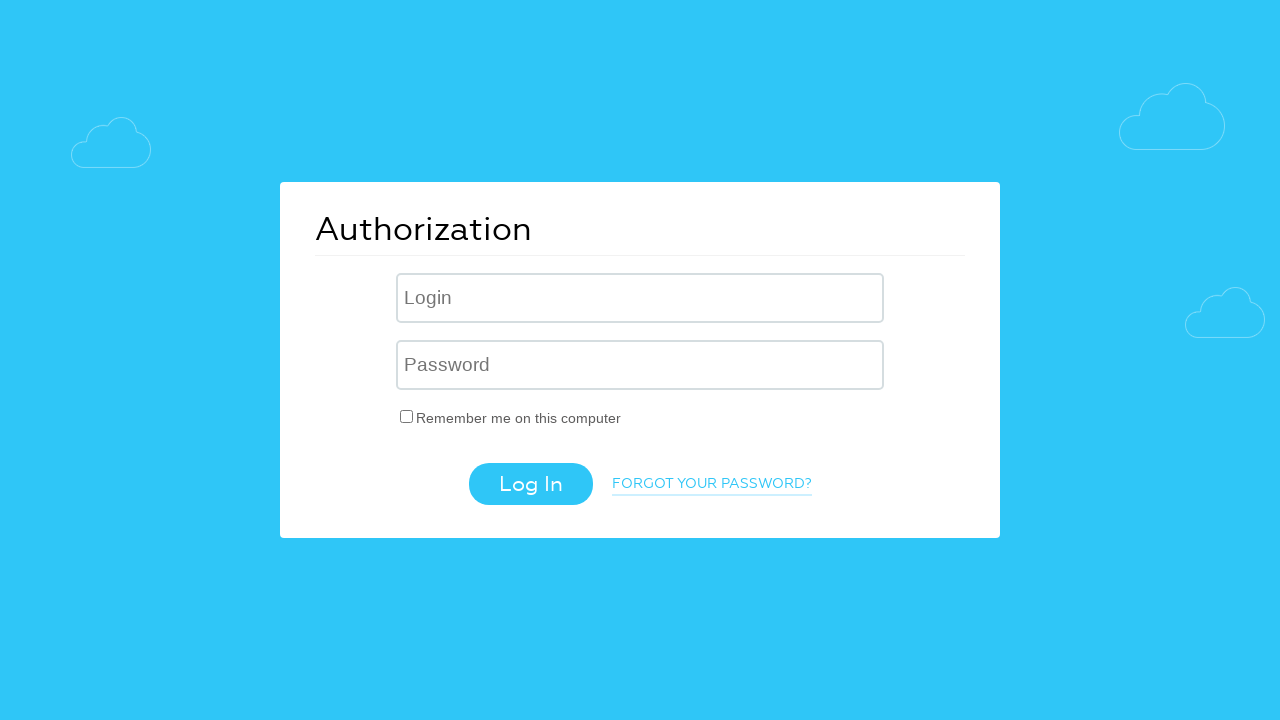